Tests accepting a simple JavaScript alert dialog

Starting URL: https://the-internet.herokuapp.com/javascript_alerts

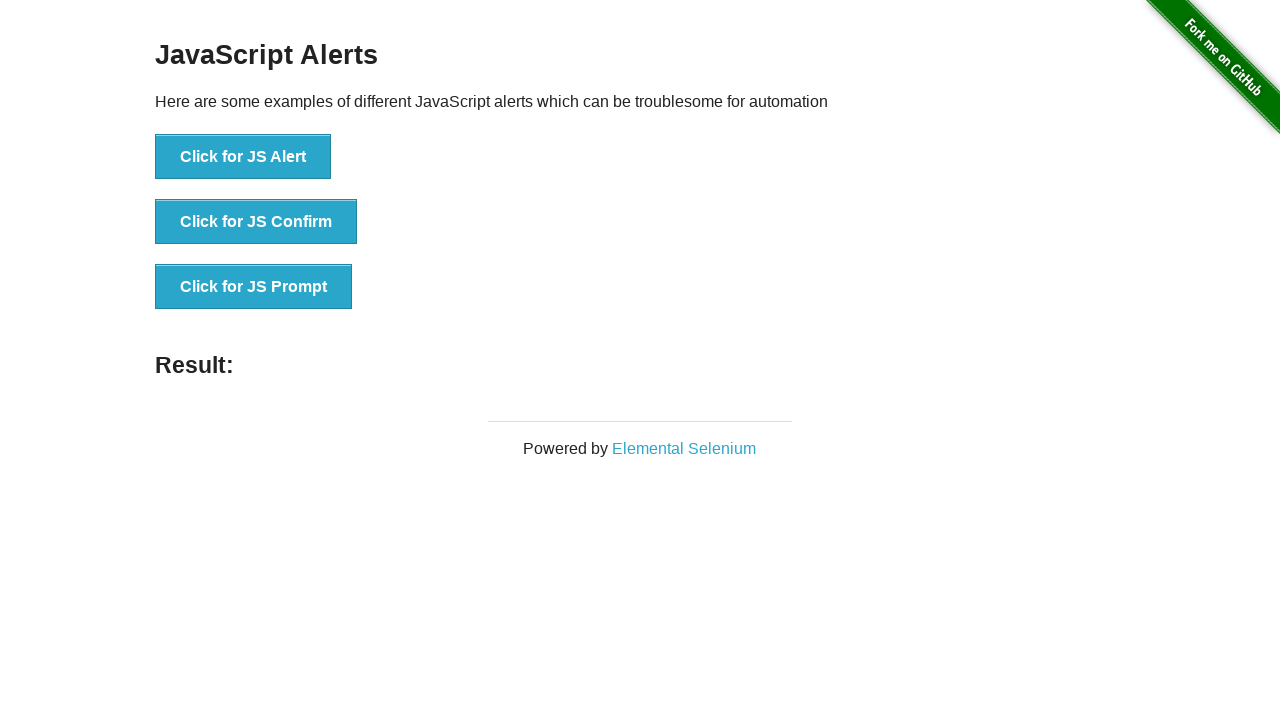

Set up dialog handler to accept alerts
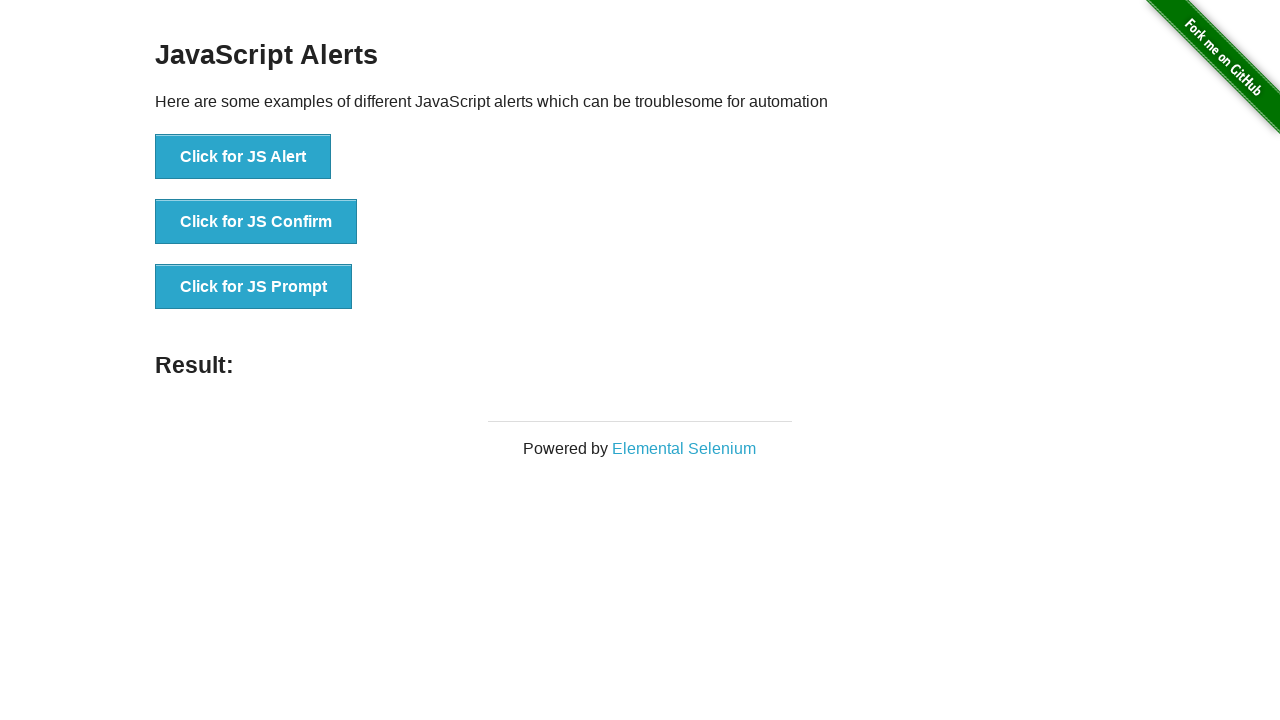

Clicked 'Click for JS Alert' button to trigger JavaScript alert at (243, 157) on text='Click for JS Alert'
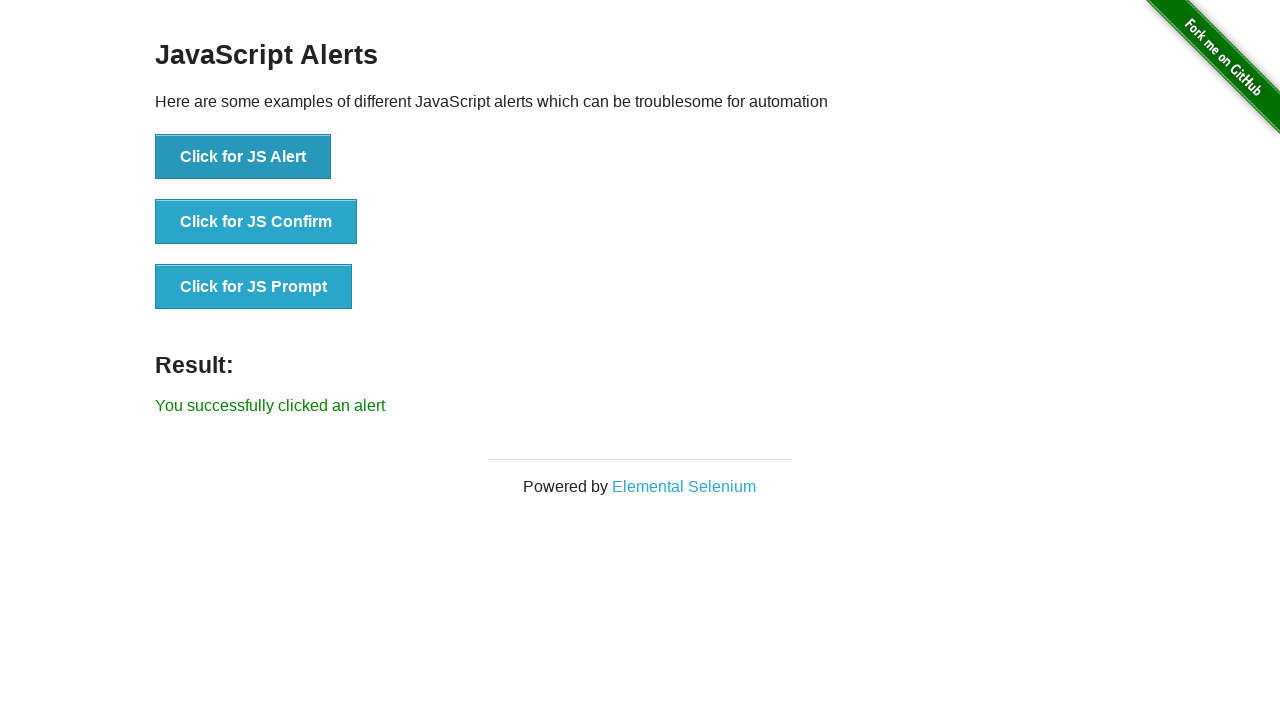

Alert was accepted and result message appeared
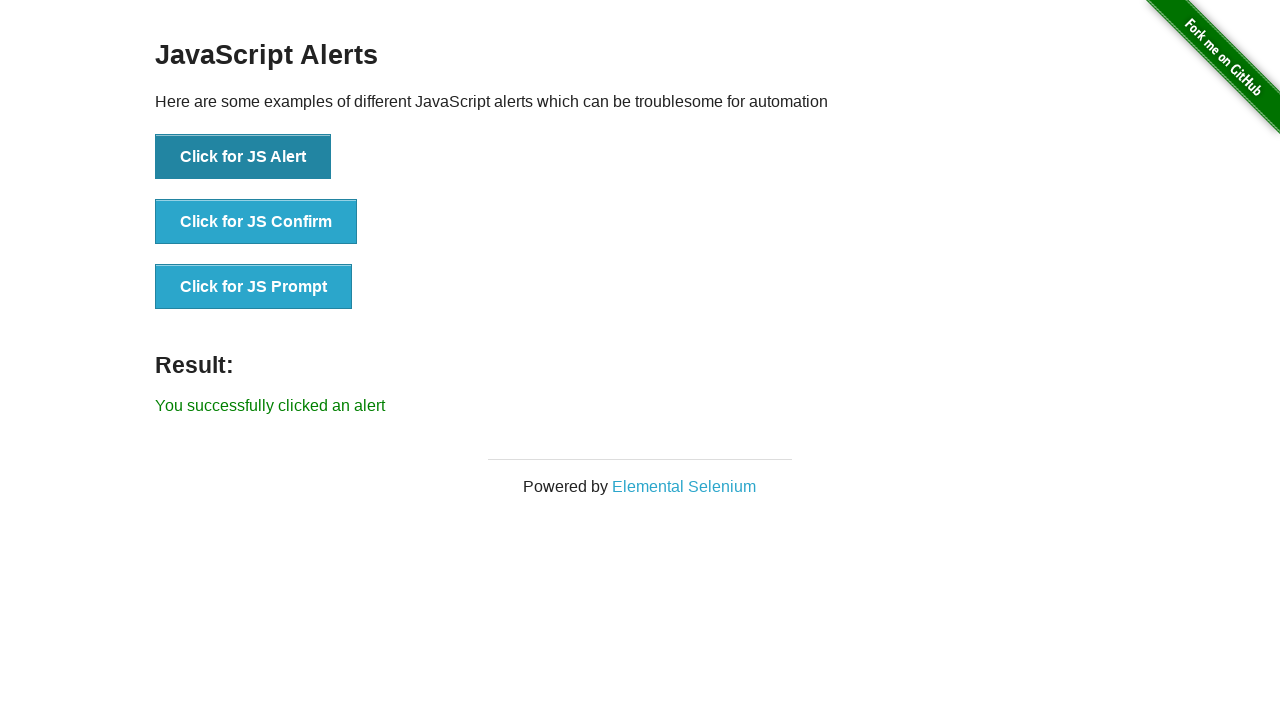

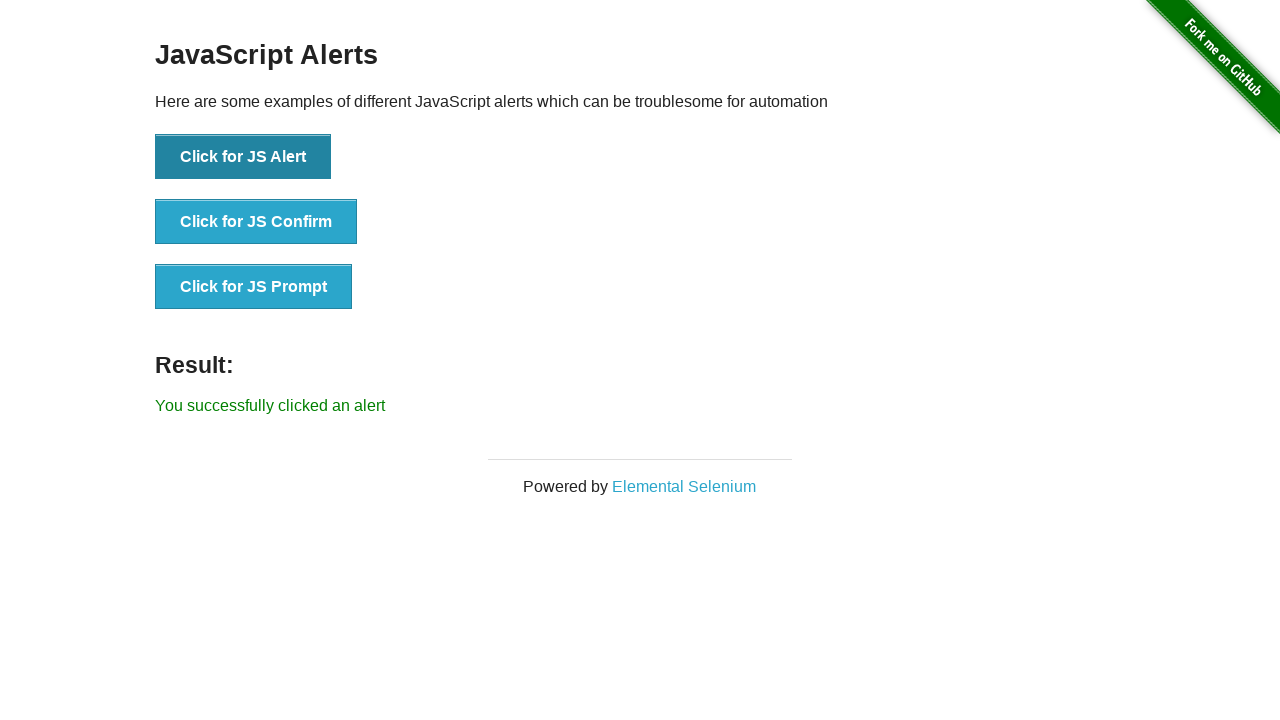